Verifies that breadcrumb navigation is visible on the active advisories page and that clicking "Home" navigates back to the homepage.

Starting URL: https://bcparks.ca/active-advisories/

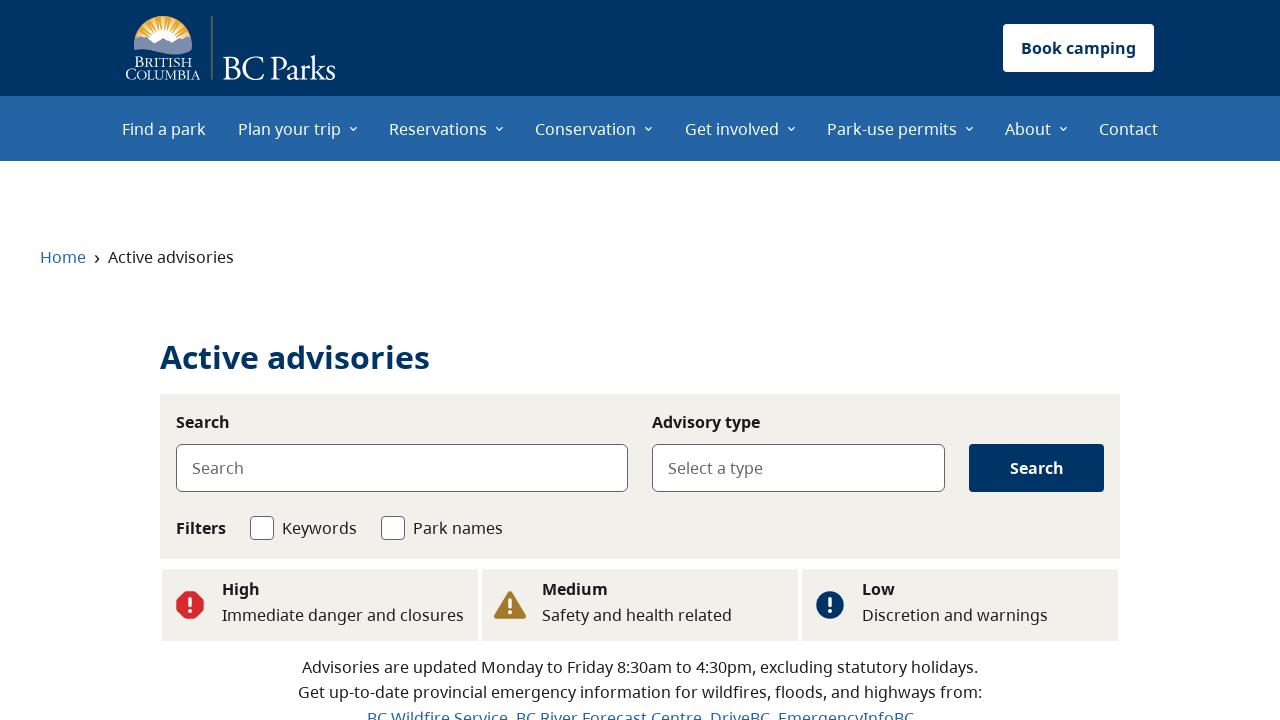

Waited for page to fully load (networkidle)
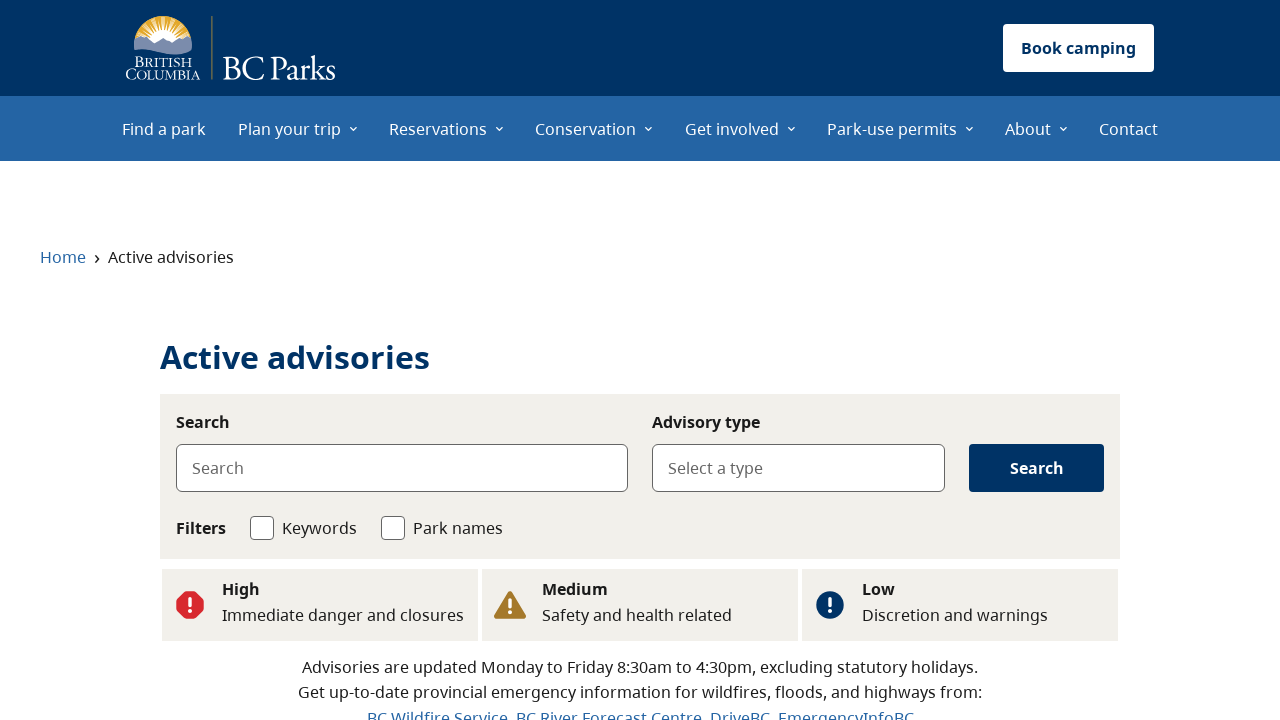

Verified Home breadcrumb is visible
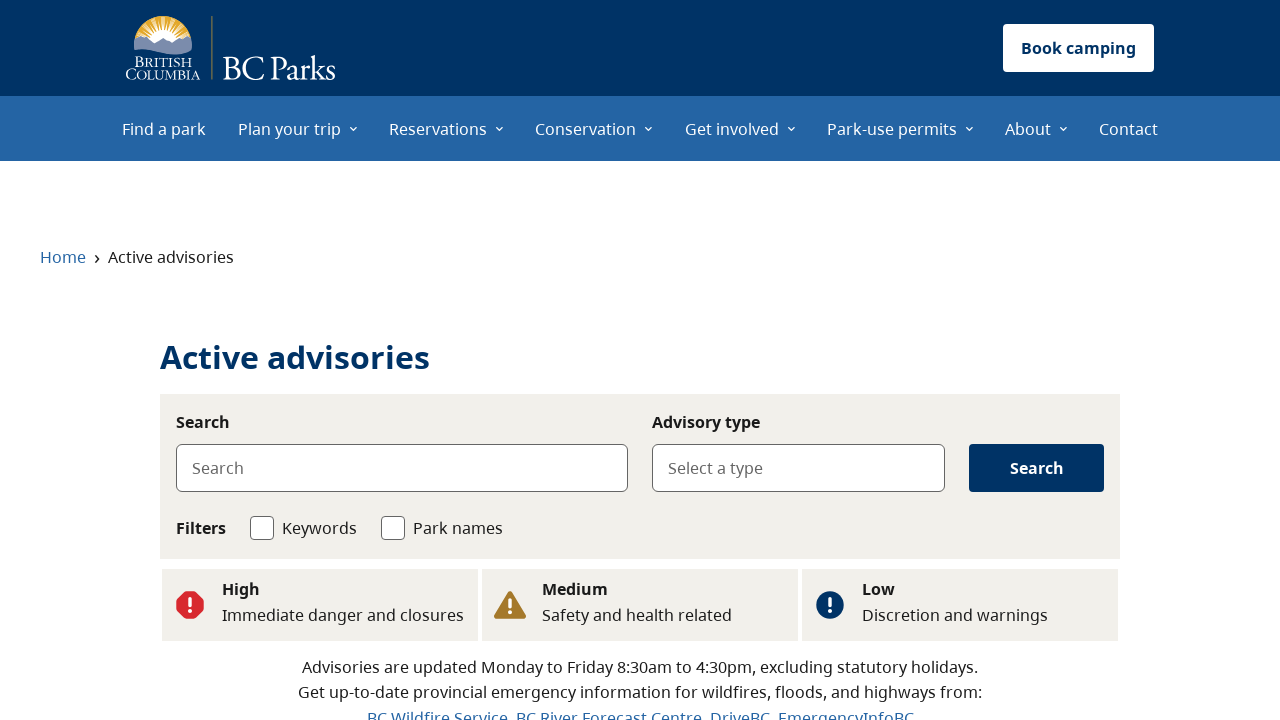

Clicked Home breadcrumb link at (63, 257) on internal:role=link[name="Home"i]
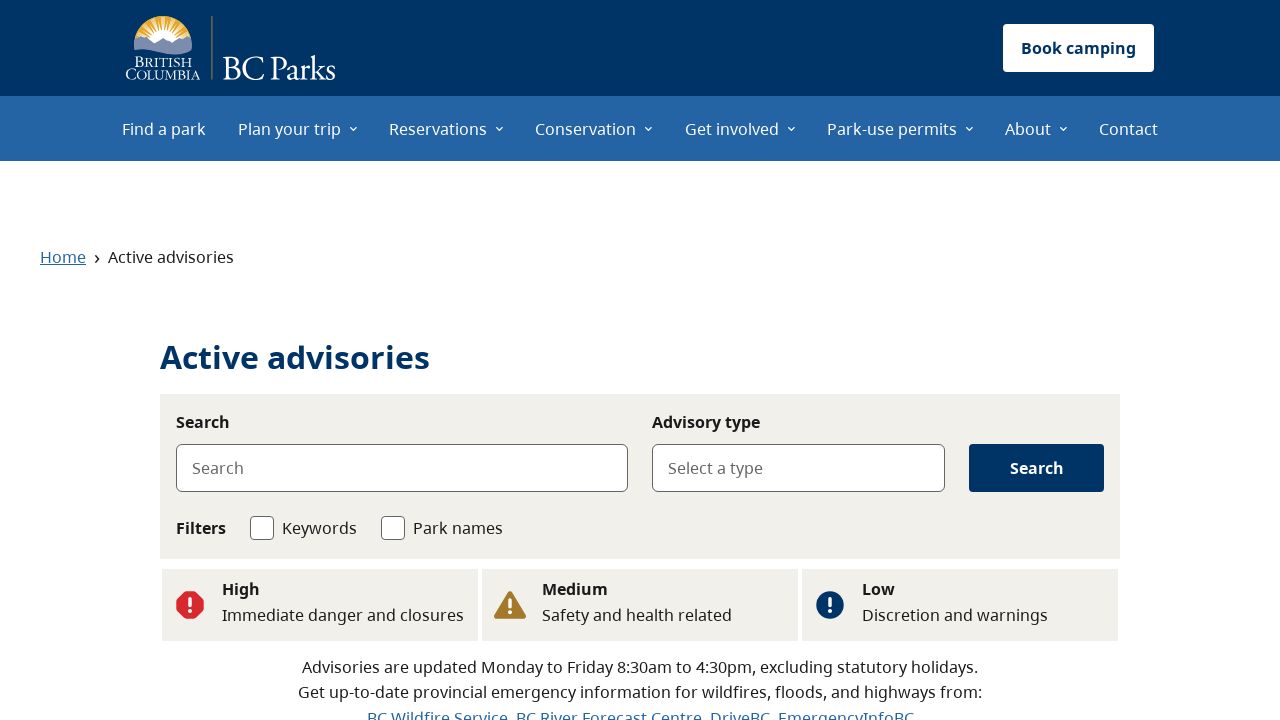

Verified navigation to homepage (https://bcparks.ca/)
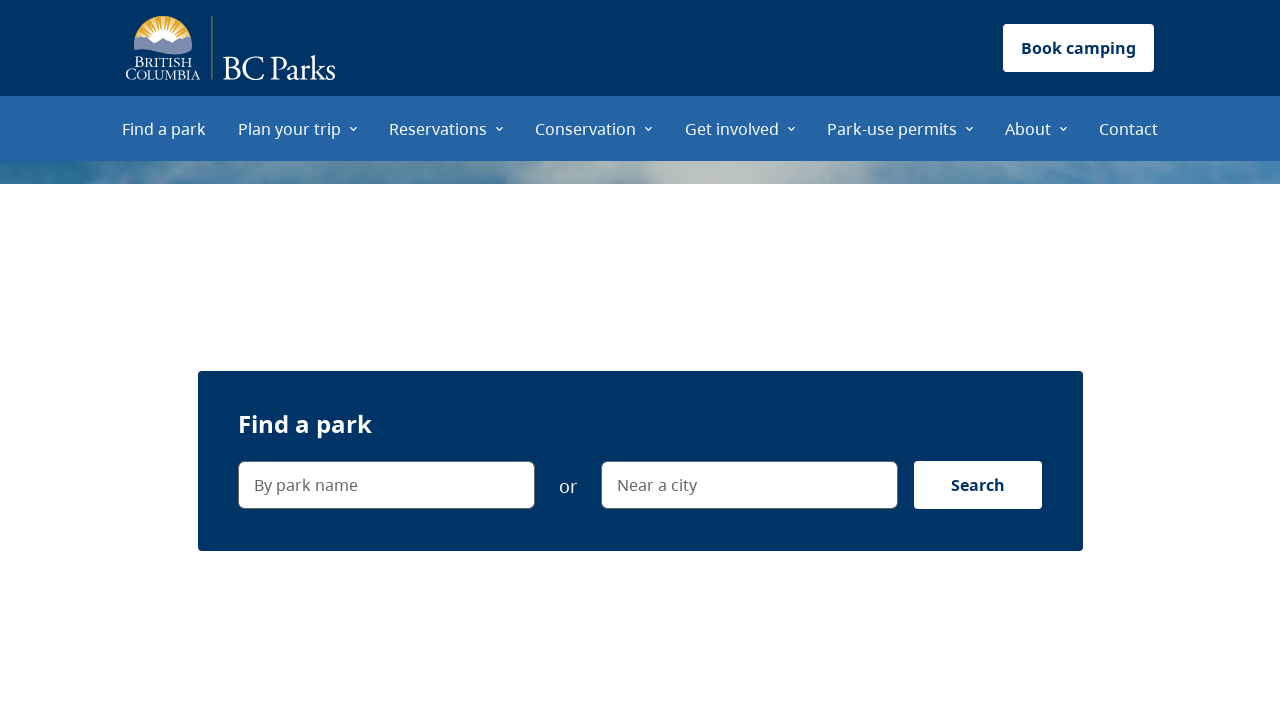

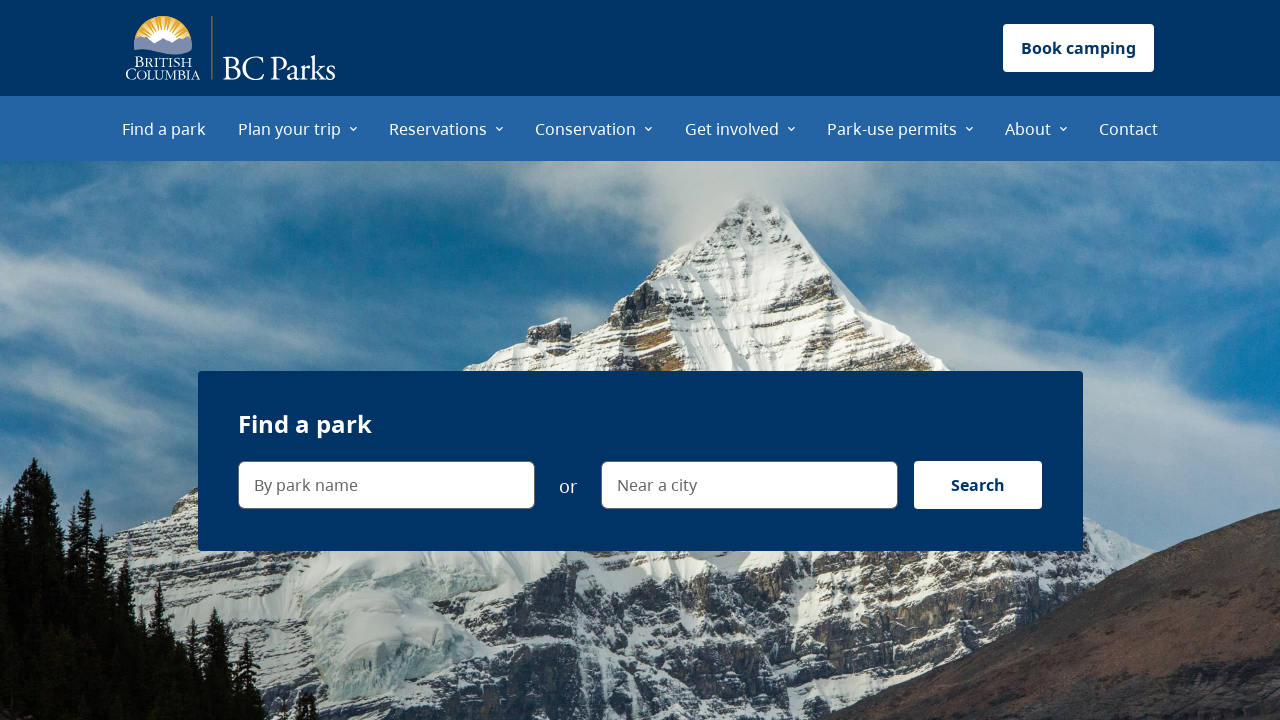